Navigates to the DemoBlaze website and verifies that product devices are displayed on the homepage

Starting URL: https://www.demoblaze.com/

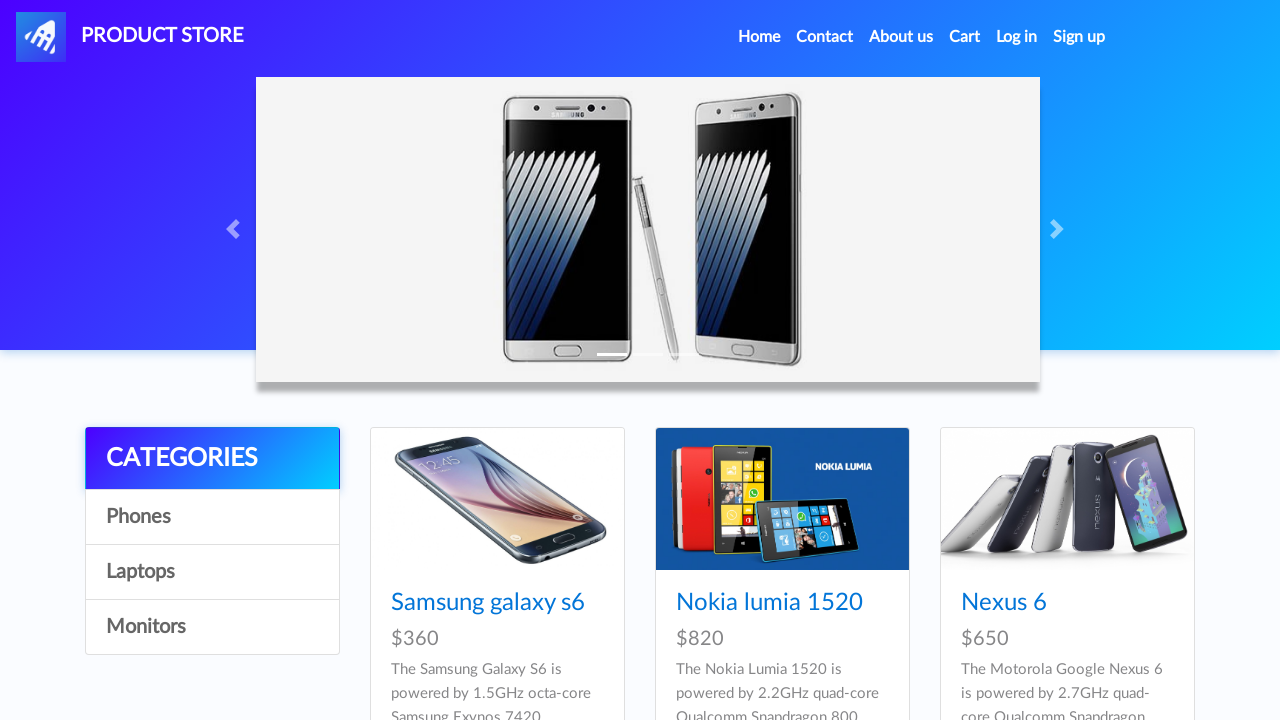

Waited for product device elements to load on the DemoBlaze homepage
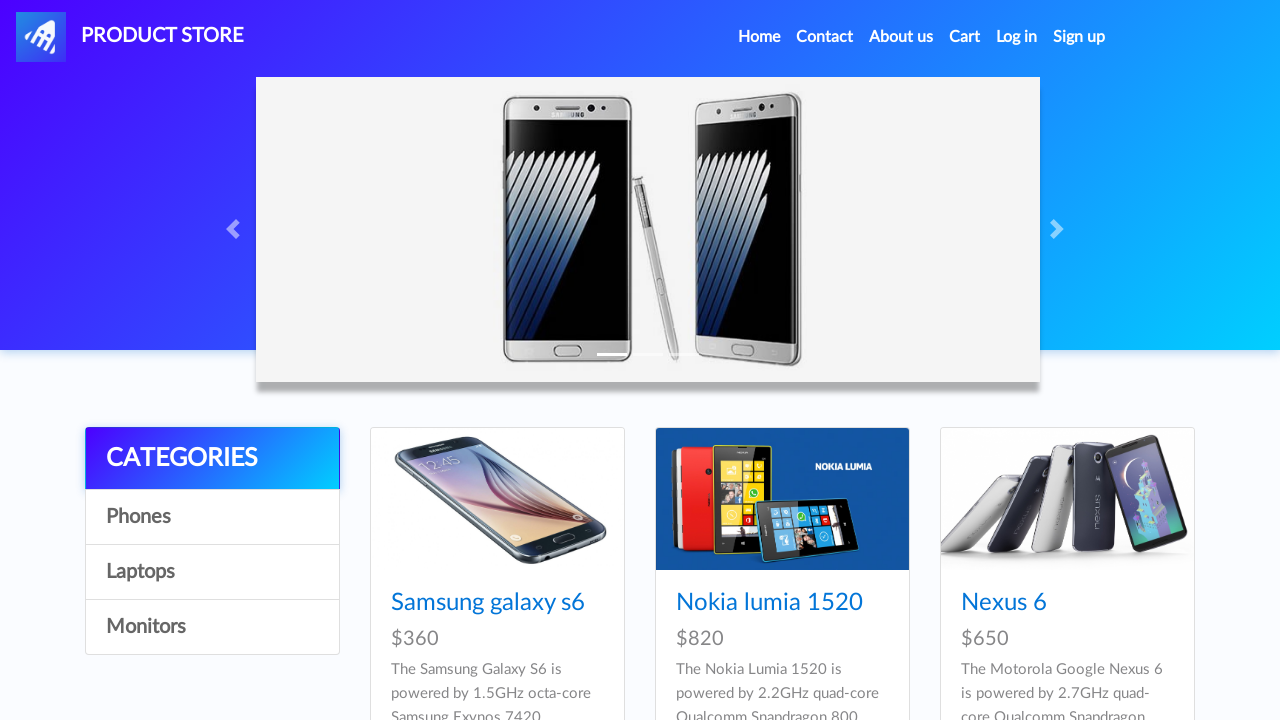

Retrieved all product device elements from the page
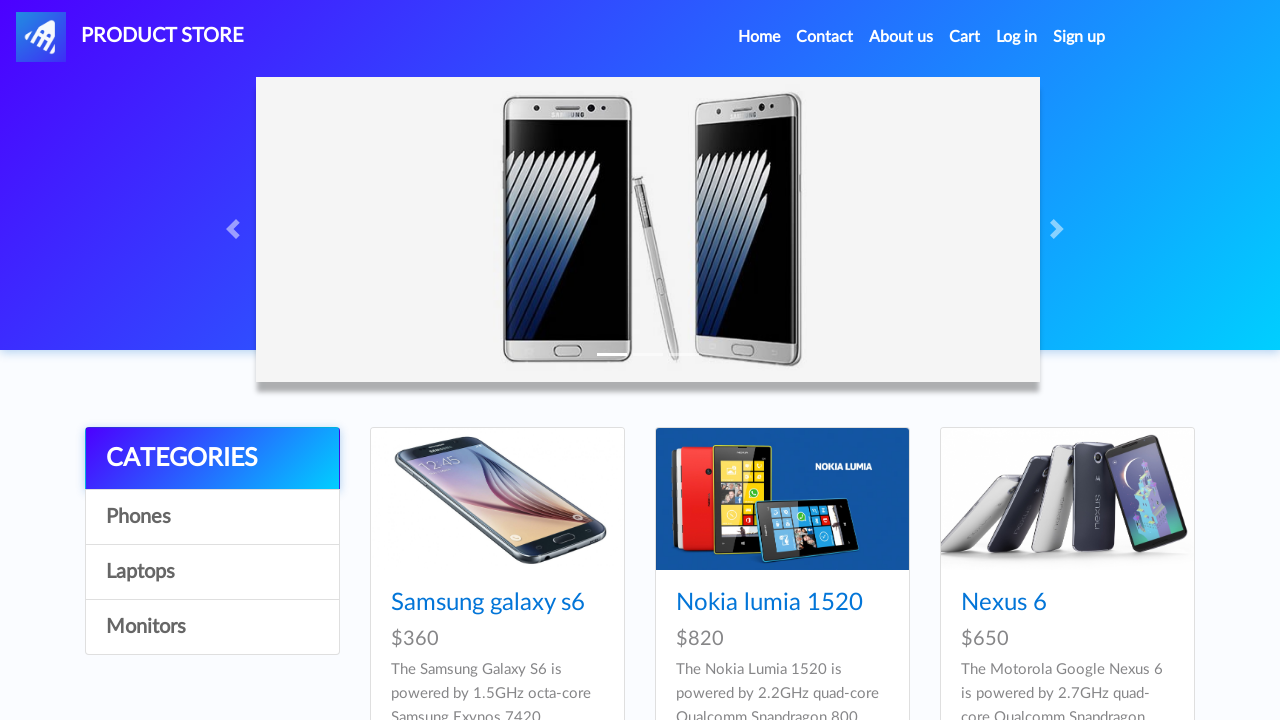

Verified that 9 product devices are displayed on the homepage
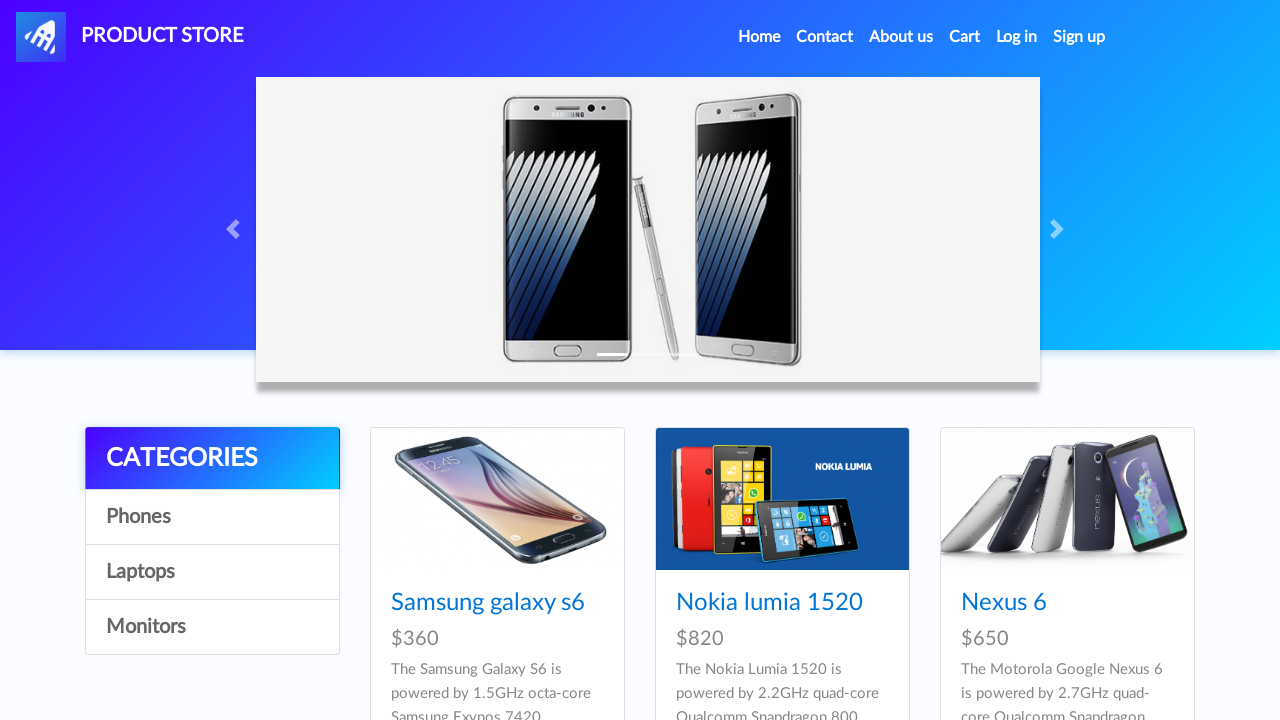

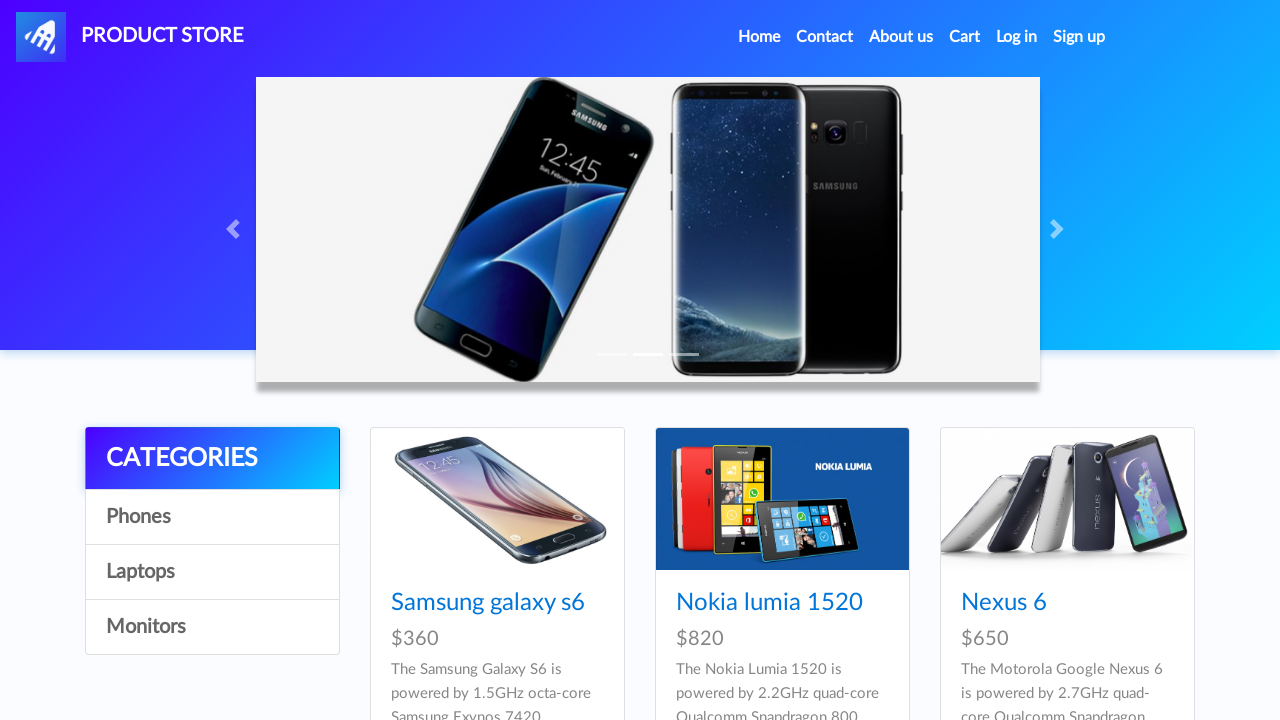